Tests auto-suggestive dropdown functionality by typing a partial country name and selecting a matching option from the suggestions

Starting URL: https://rahulshettyacademy.com/dropdownsPractise

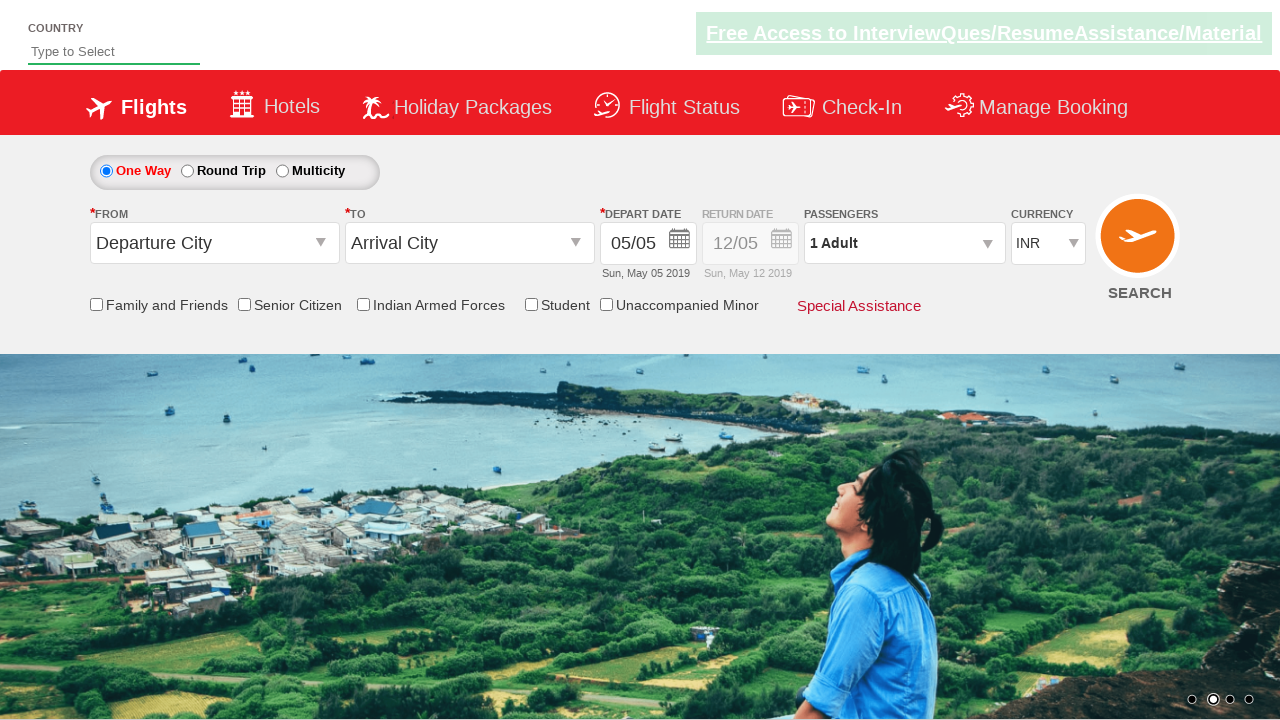

Filled autosuggest field with 'ind' to trigger dropdown suggestions on #autosuggest
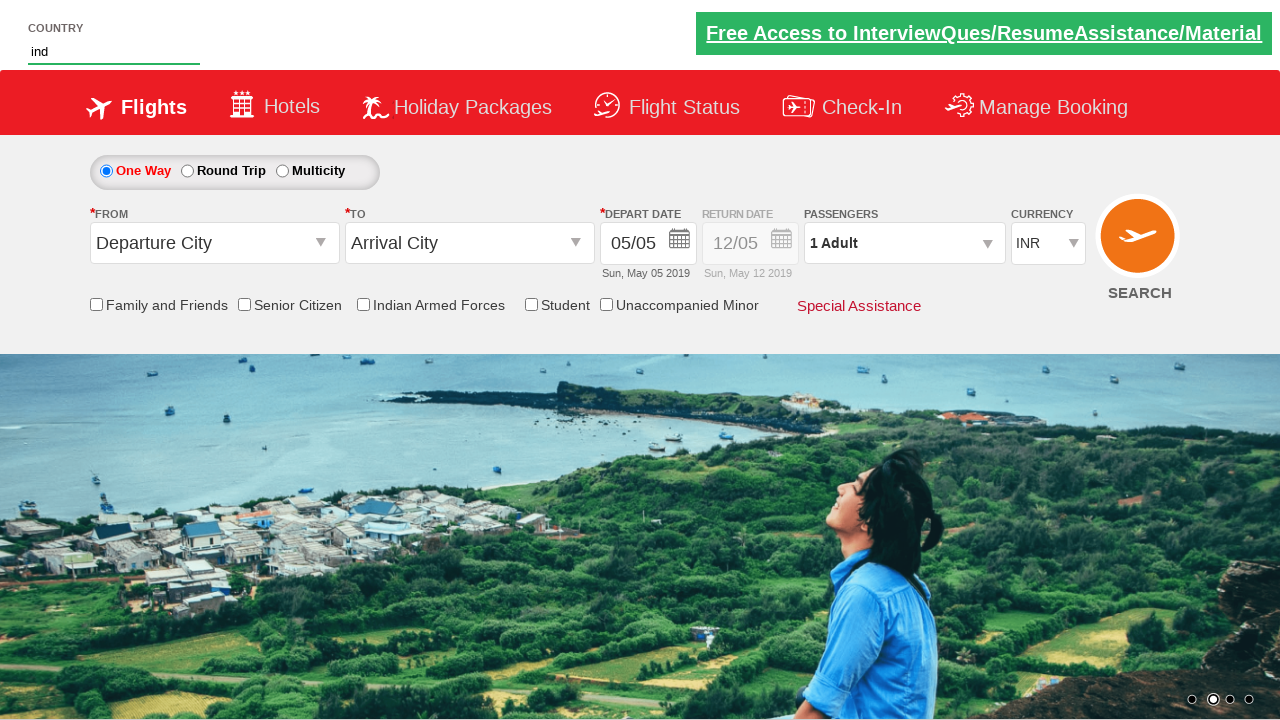

Waited for suggestion options to appear
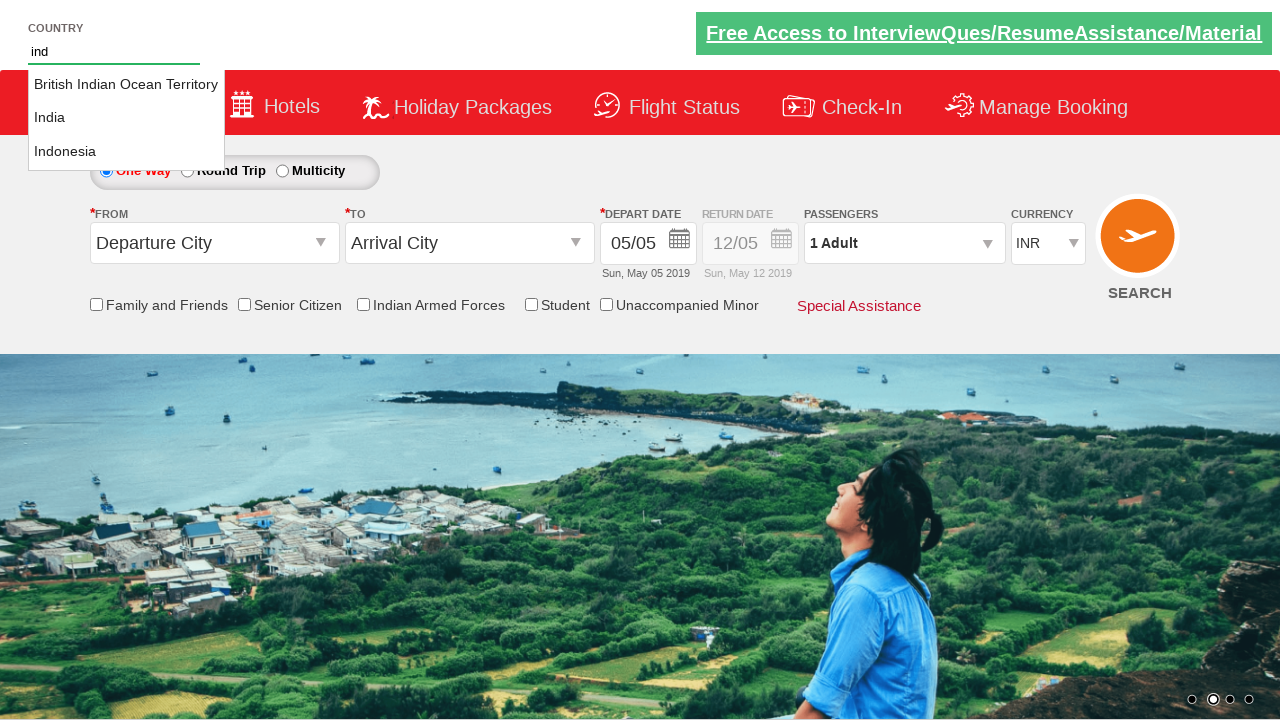

Retrieved all available suggestion options
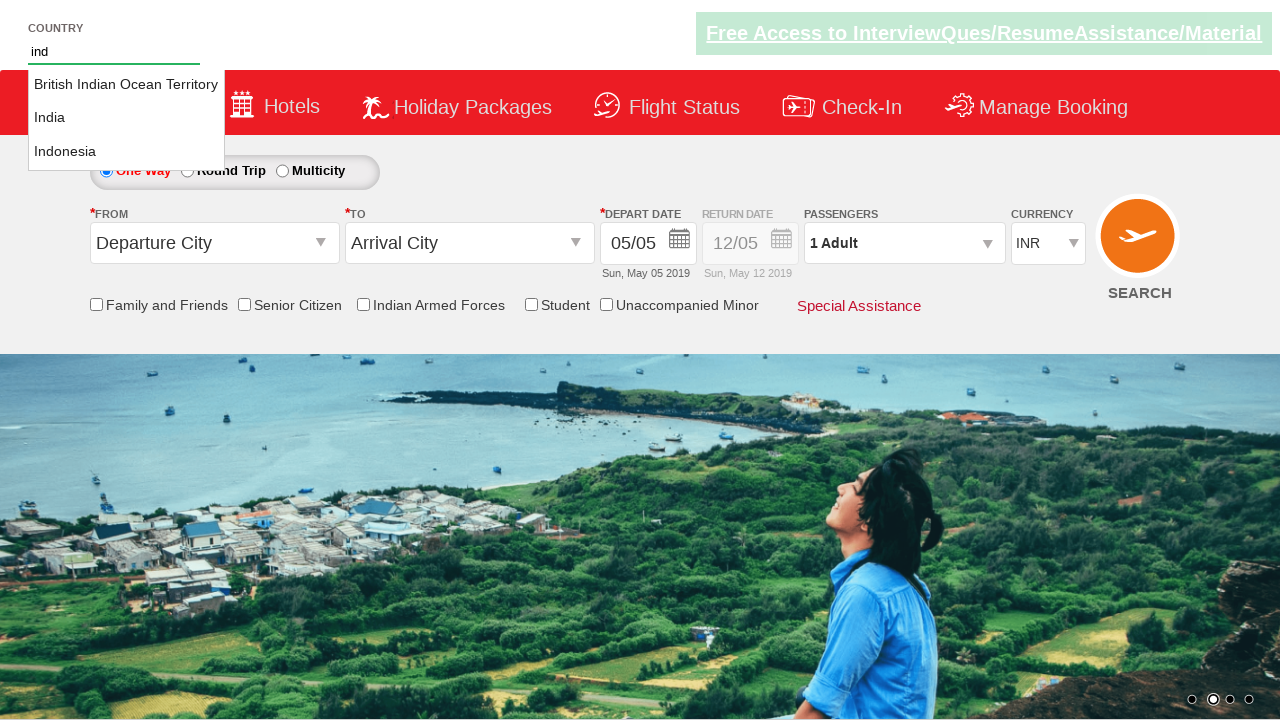

Selected 'India' from the autosuggestive dropdown at (126, 118) on li.ui-menu-item a >> nth=1
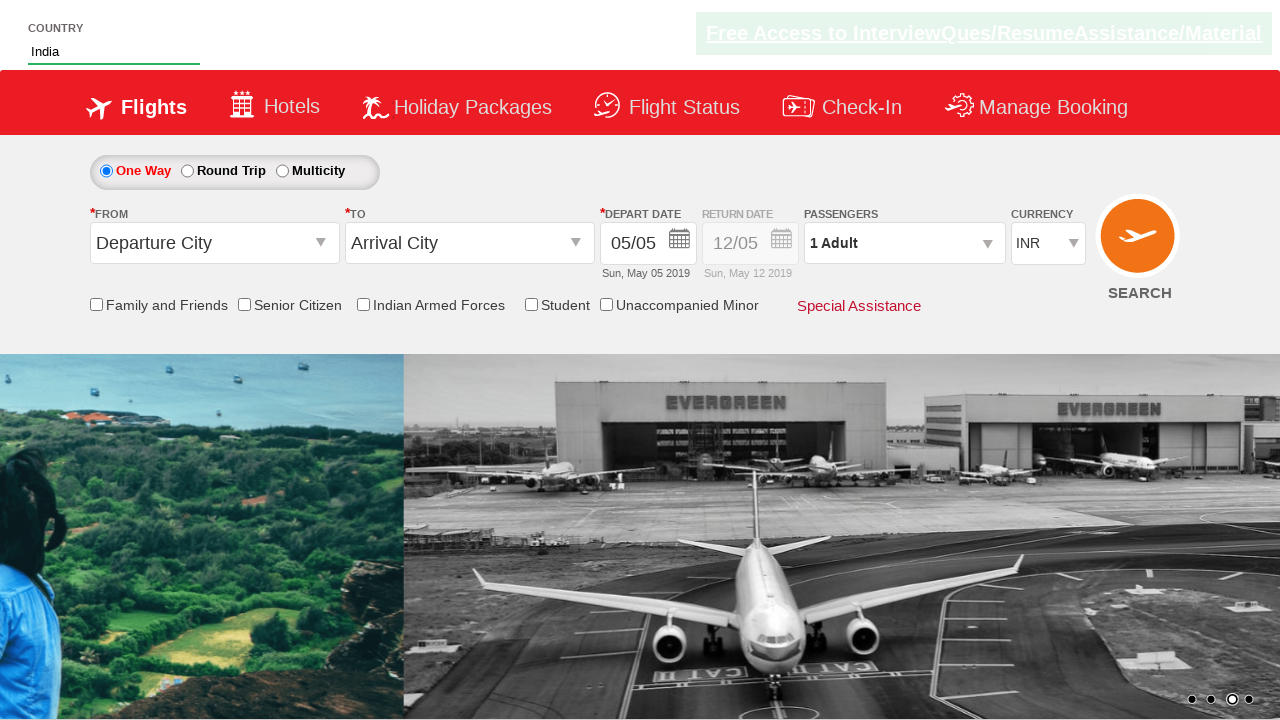

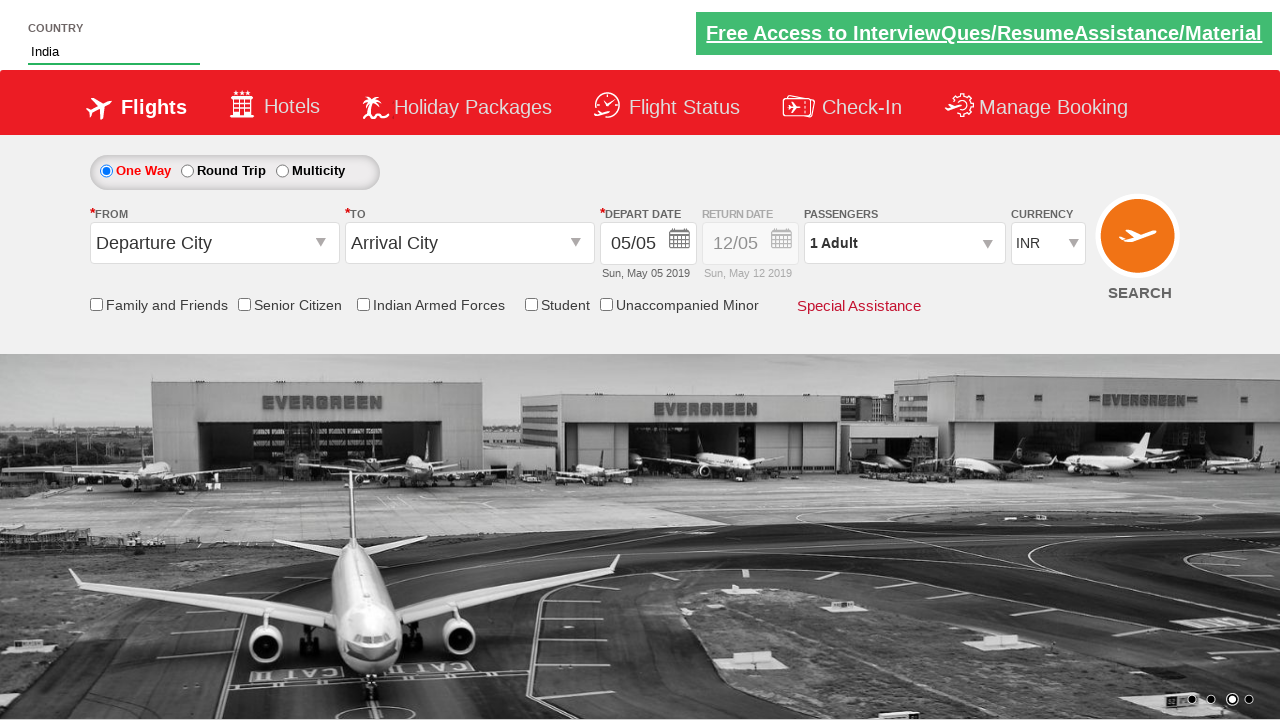